Tests dropdown selection functionality by navigating to a practice page and selecting "INR" currency from a dropdown menu

Starting URL: https://rahulshettyacademy.com/dropdownsPractise/

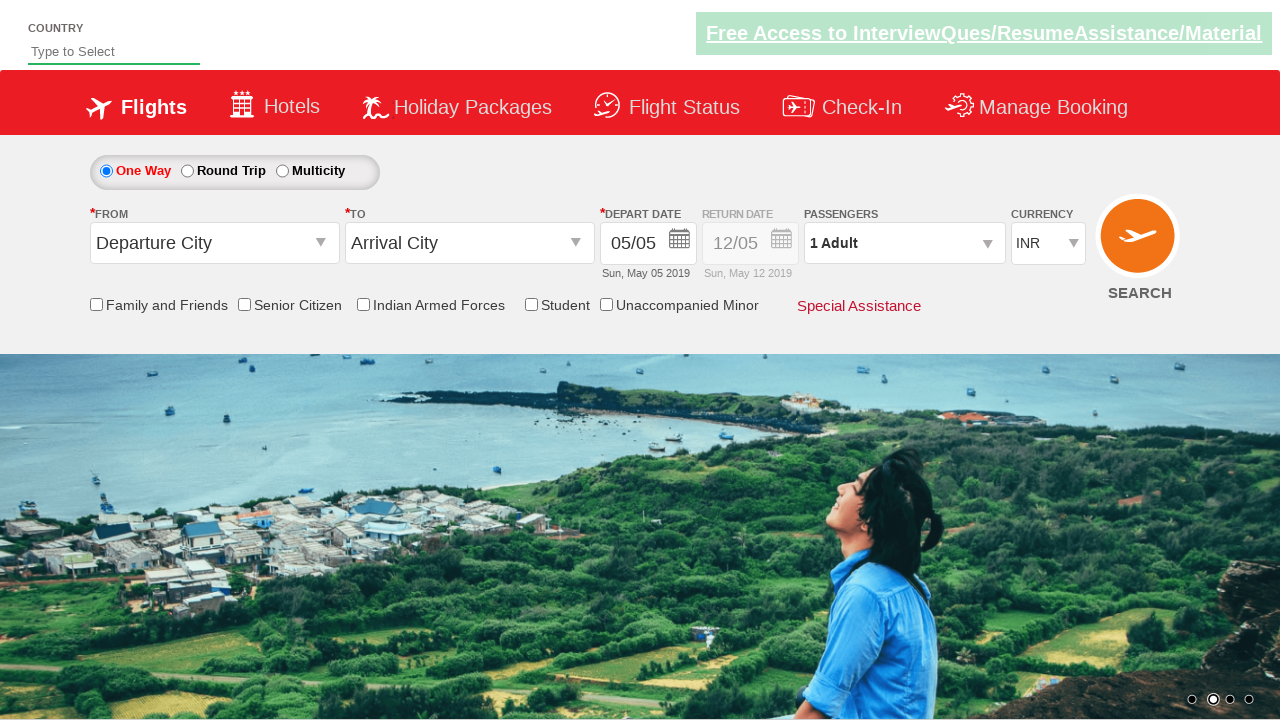

Navigated to dropdown practice page
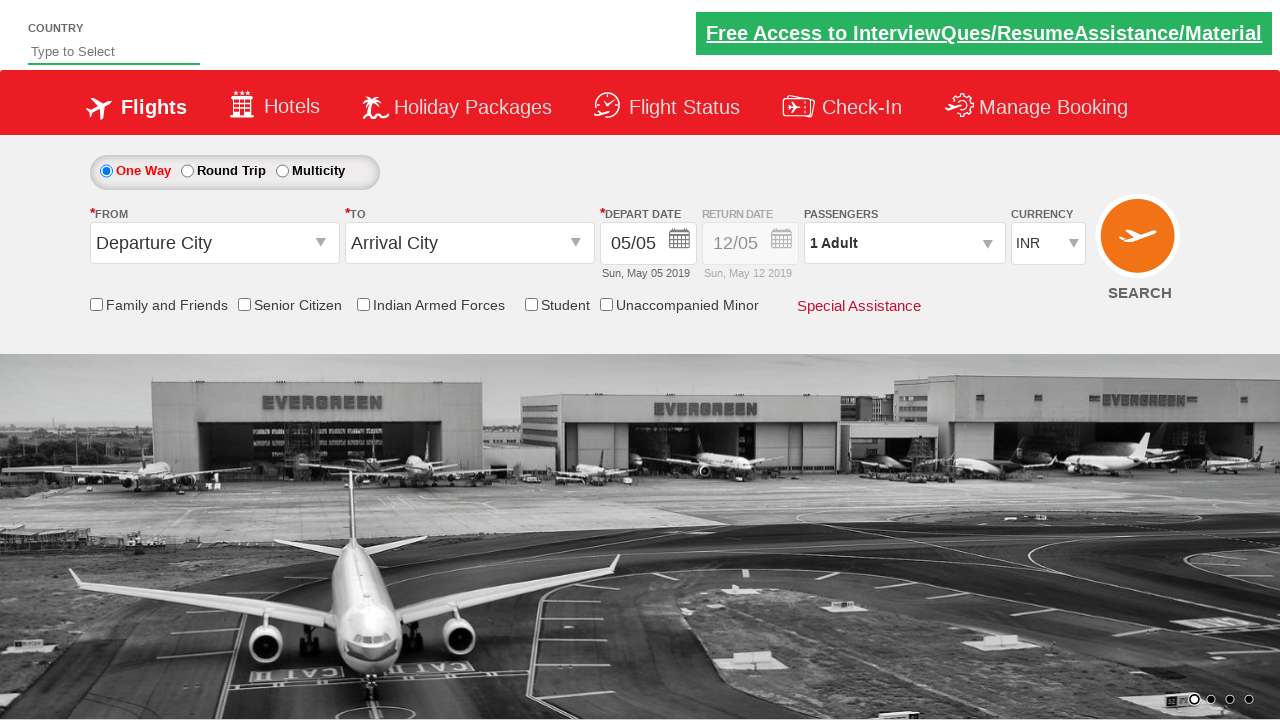

Selected 'INR' from currency dropdown on #ctl00_mainContent_DropDownListCurrency
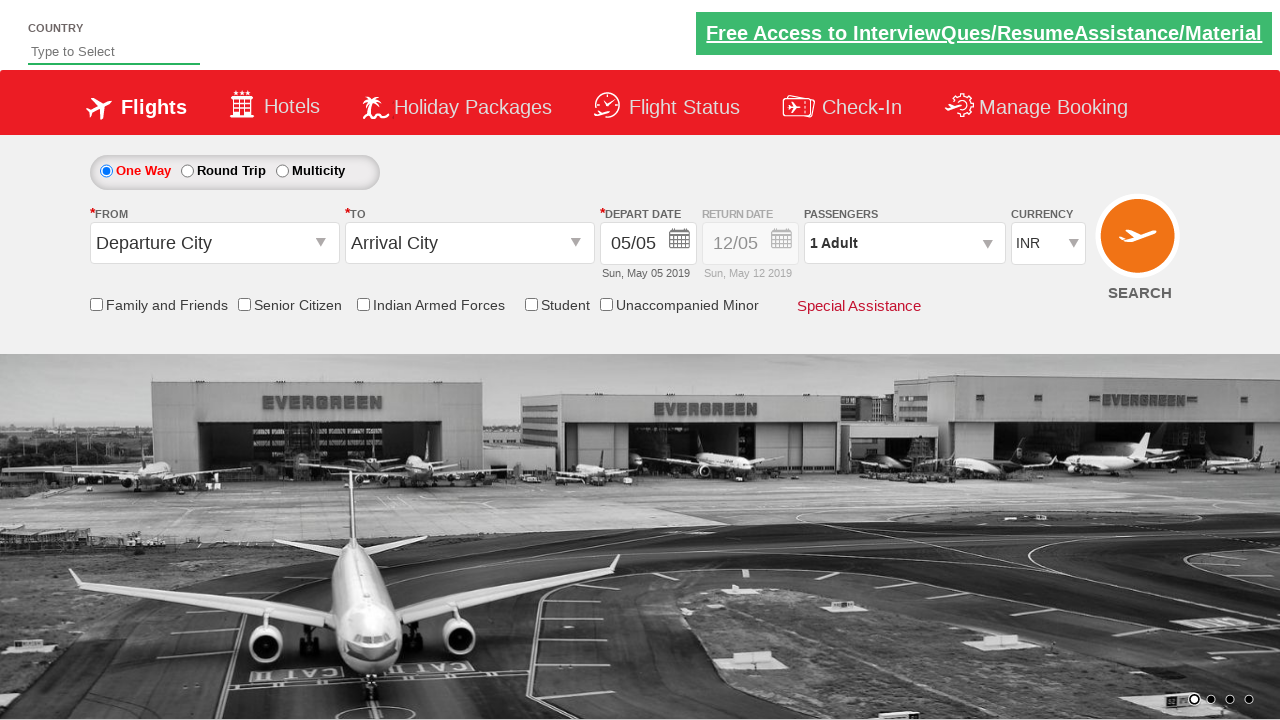

Verified INR currency selection was successful
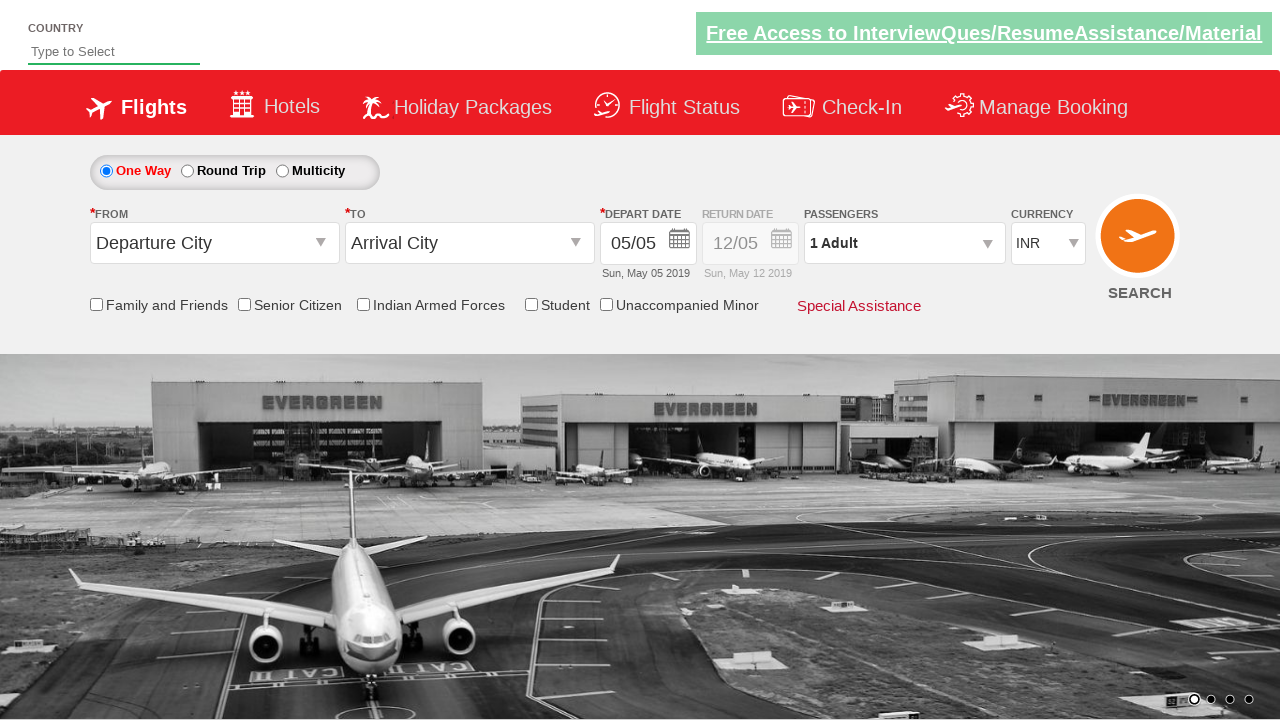

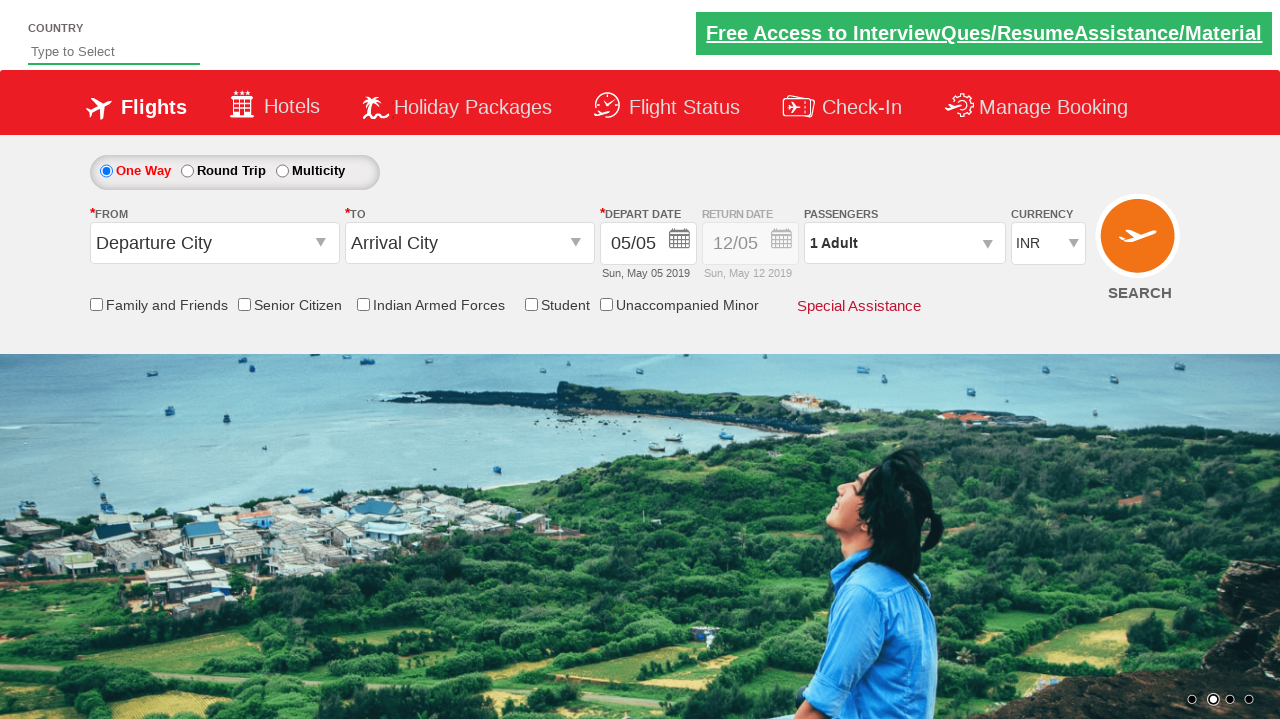